Tests dropdown selection functionality by selecting options by value and by index from a dropdown menu

Starting URL: https://the-internet.herokuapp.com/dropdown

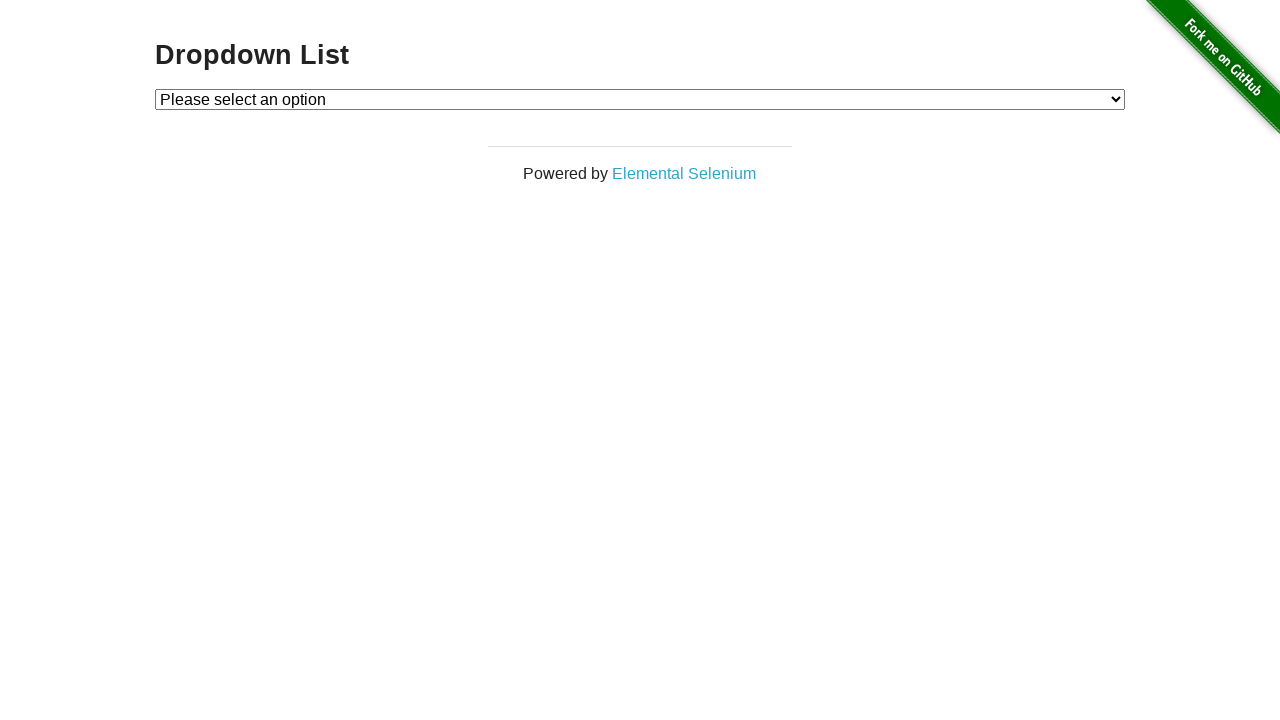

Waited for dropdown menu to be visible
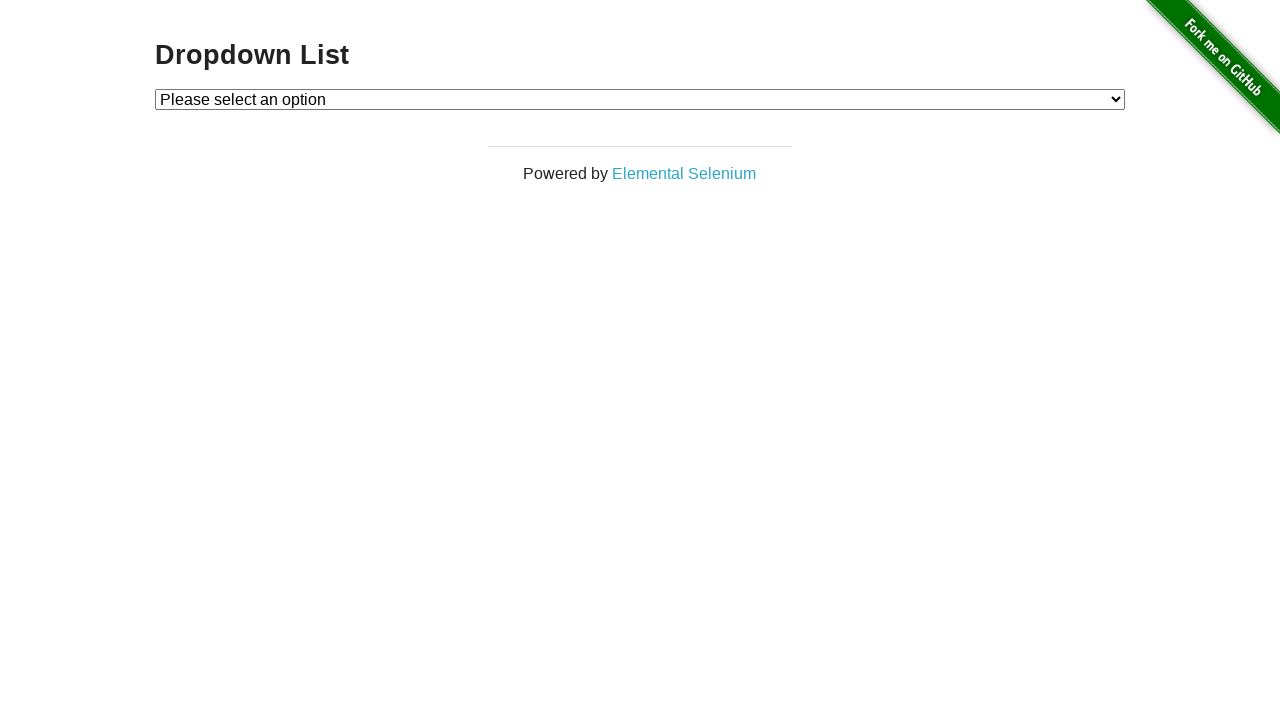

Selected dropdown option with value '1' on #dropdown
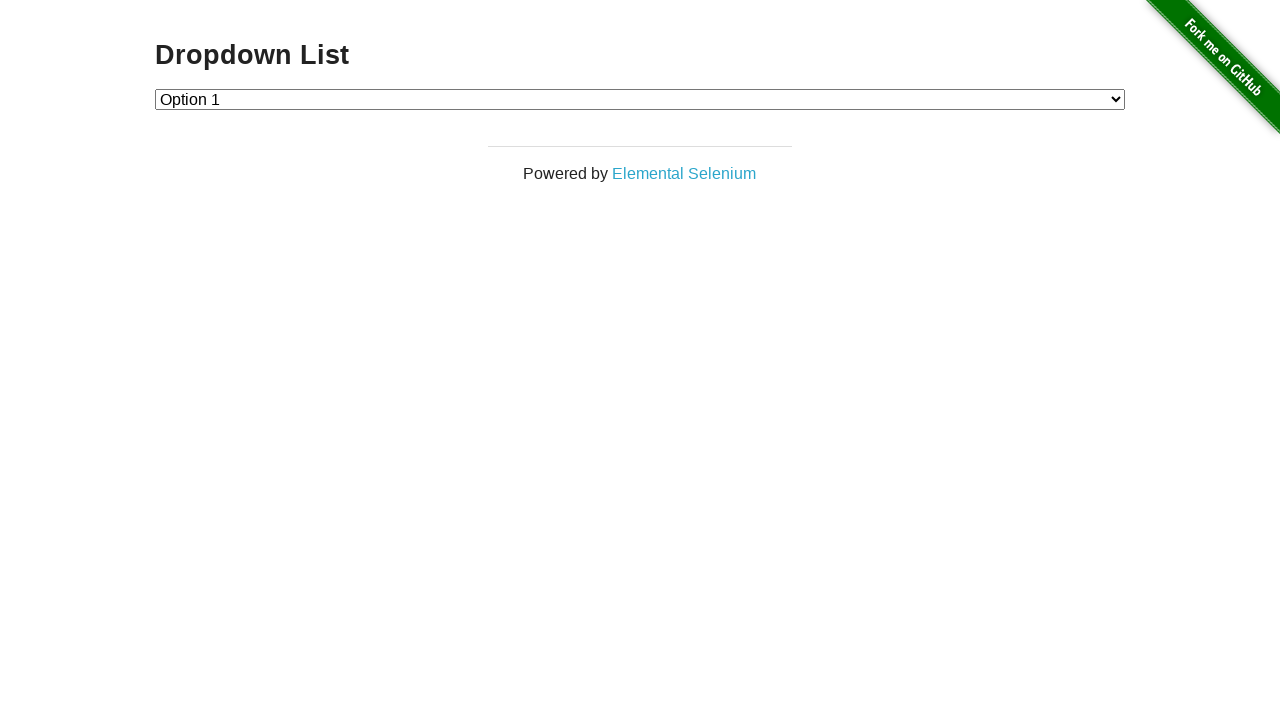

Selected dropdown option with value '2' on #dropdown
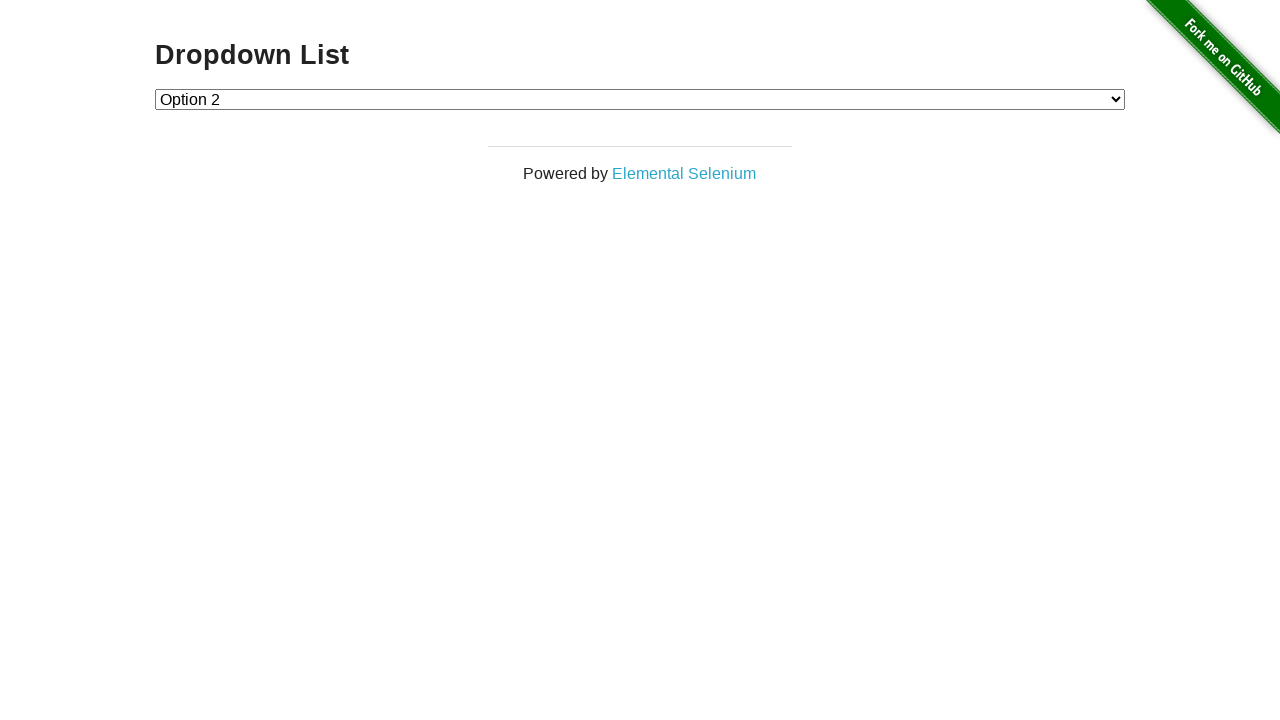

Selected dropdown option at index 1 on #dropdown
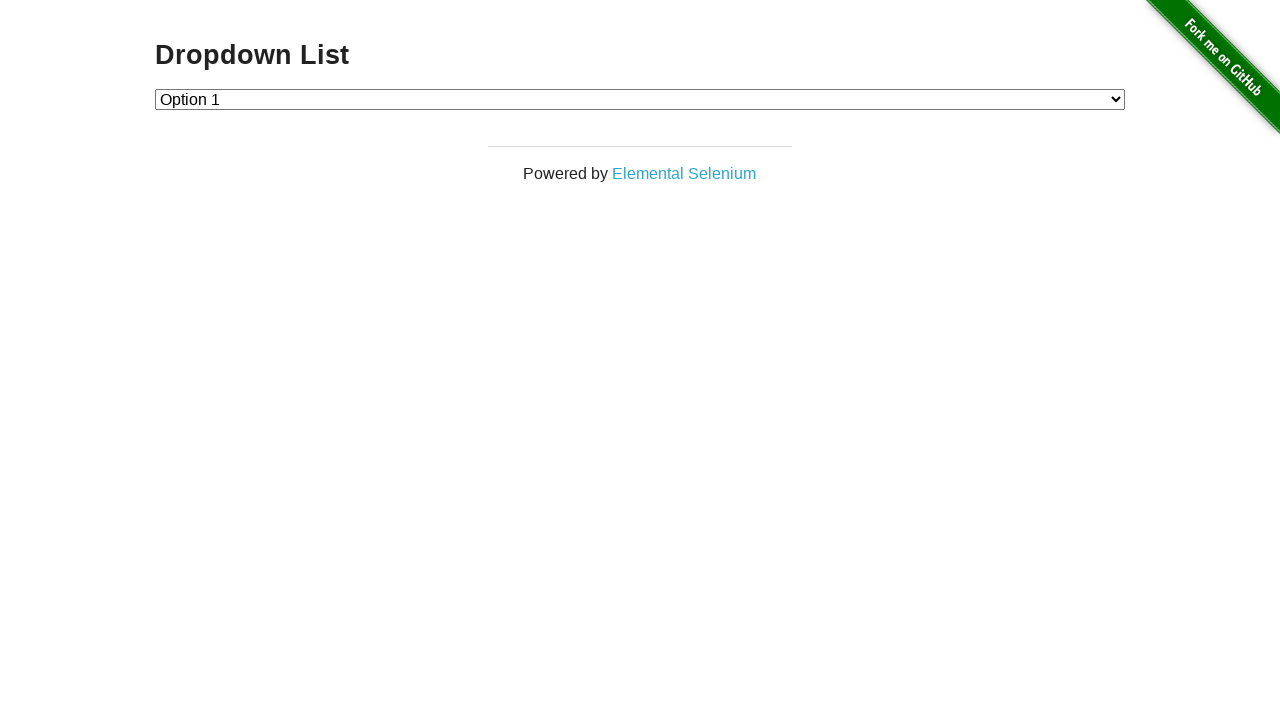

Selected dropdown option at index 2 on #dropdown
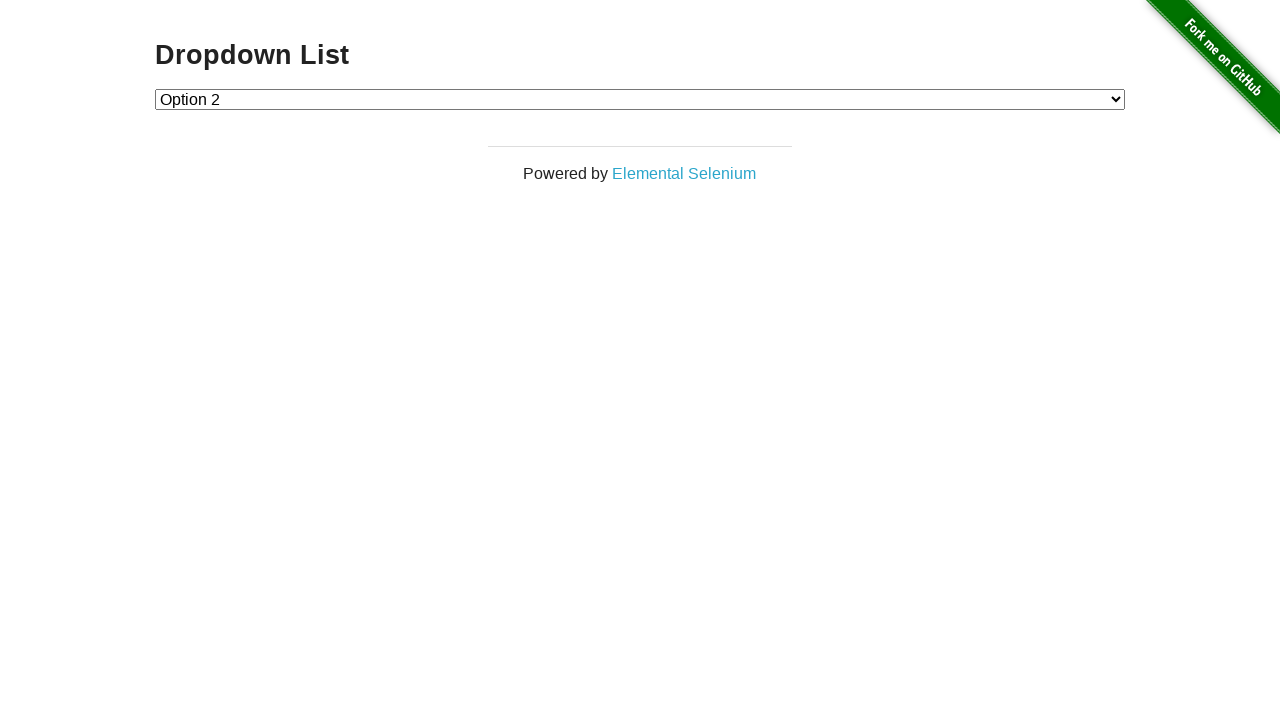

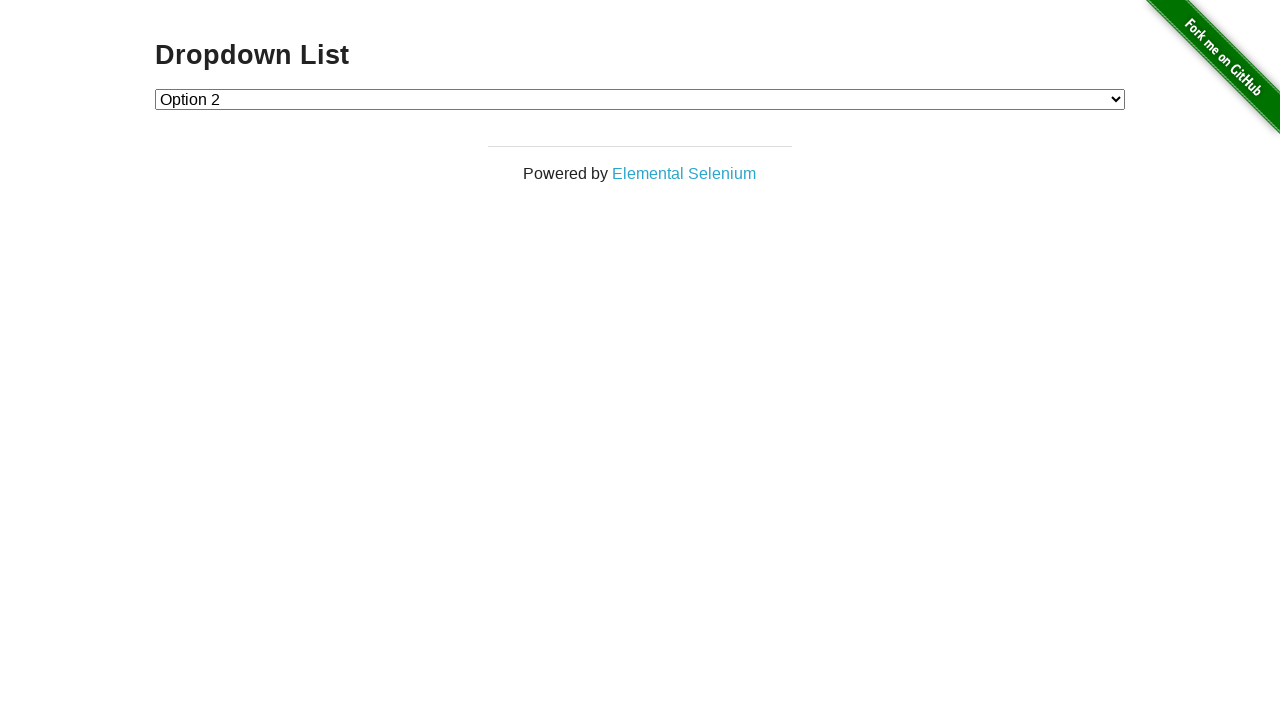